Navigates to Flipkart's homepage and waits for the page to load

Starting URL: https://www.flipkart.com/

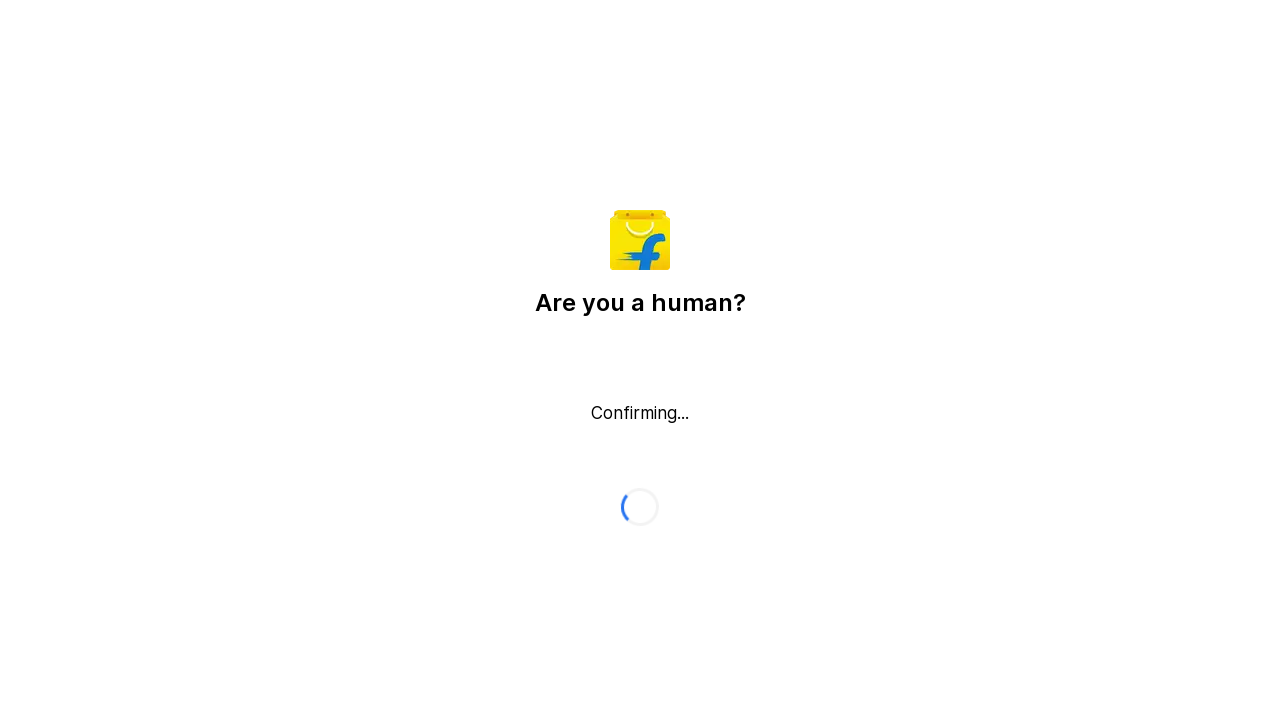

Waited for Flipkart homepage to reach domcontentloaded state
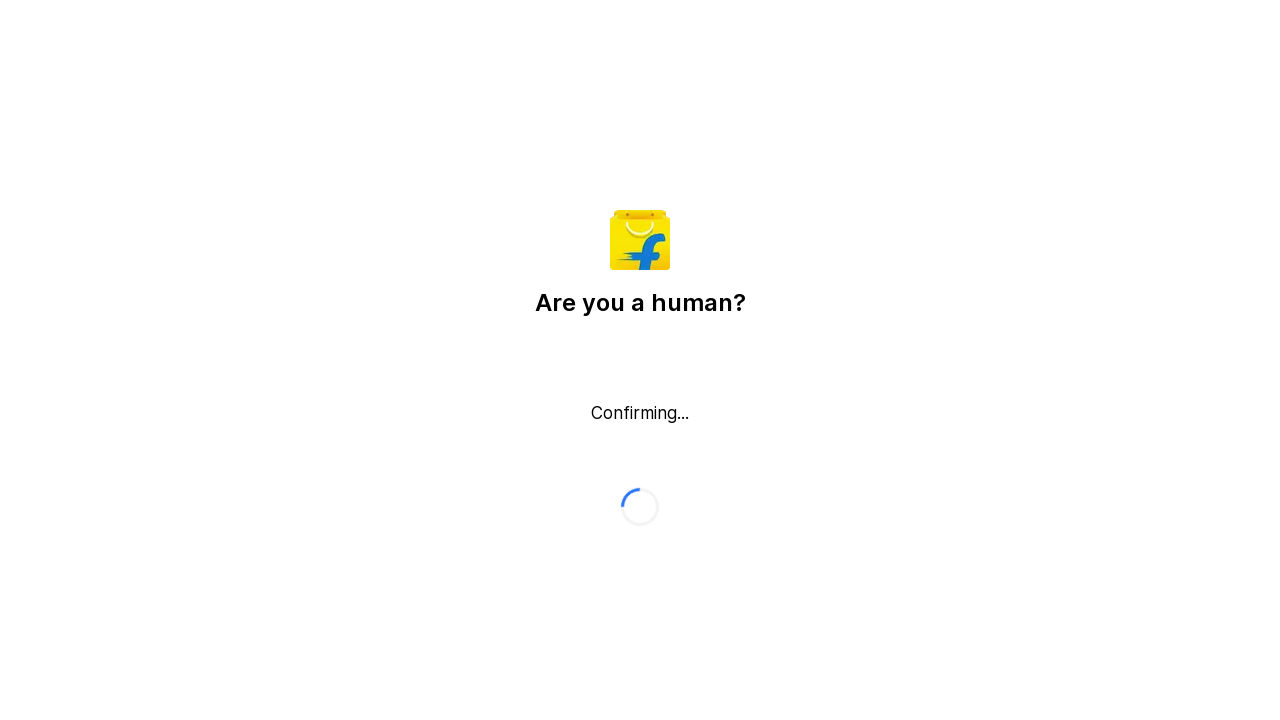

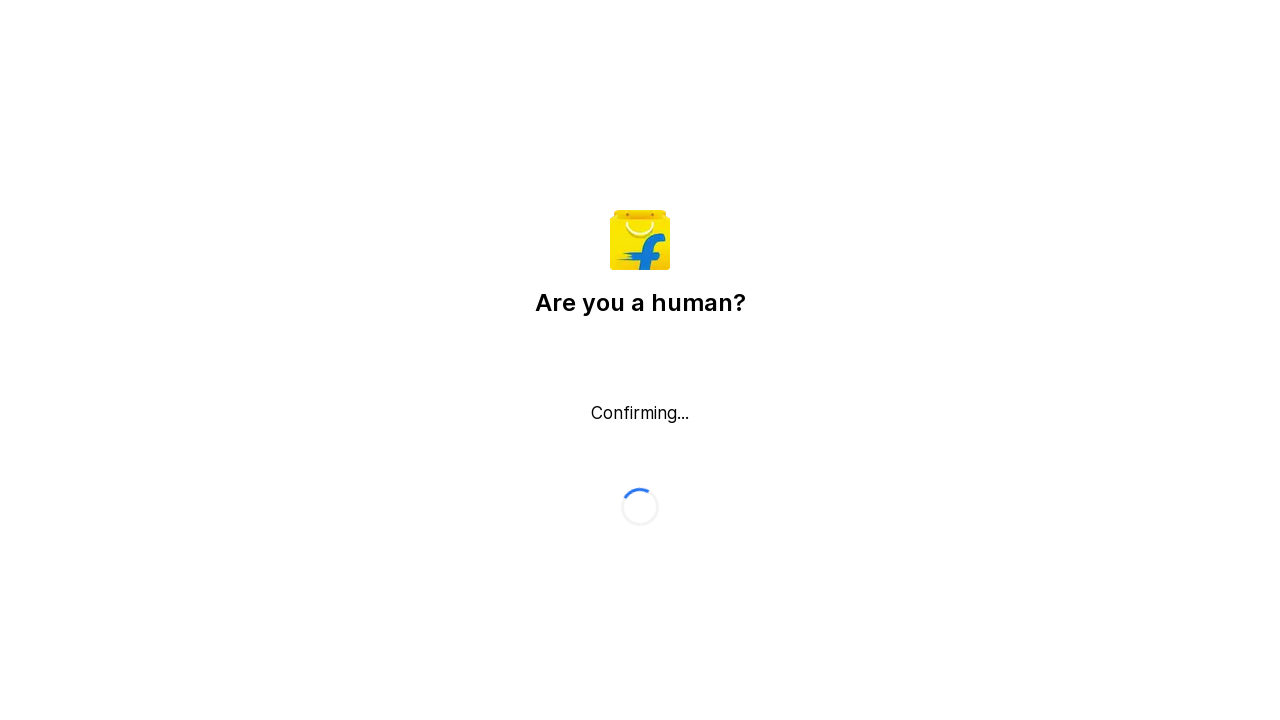